Tests checkbox functionality on the Heroku test application by navigating to the Checkboxes page and toggling both checkboxes on and off

Starting URL: https://the-internet.herokuapp.com/

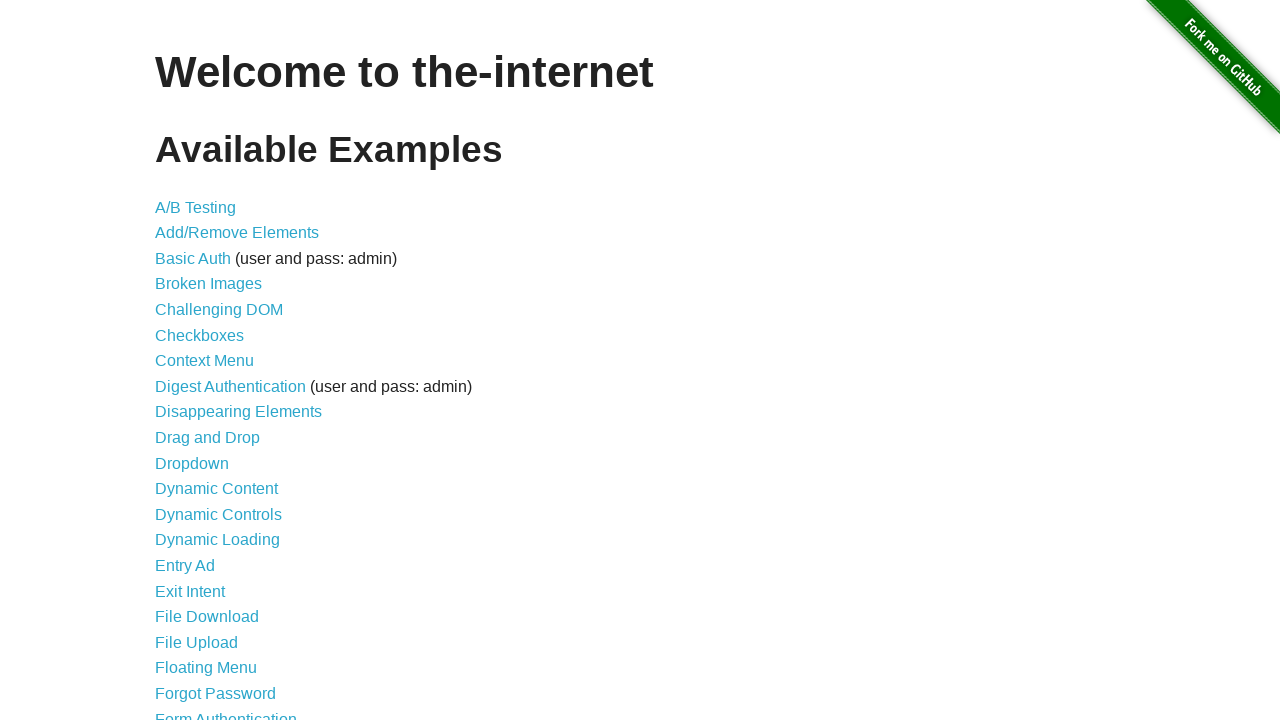

Page header h1.heading loaded
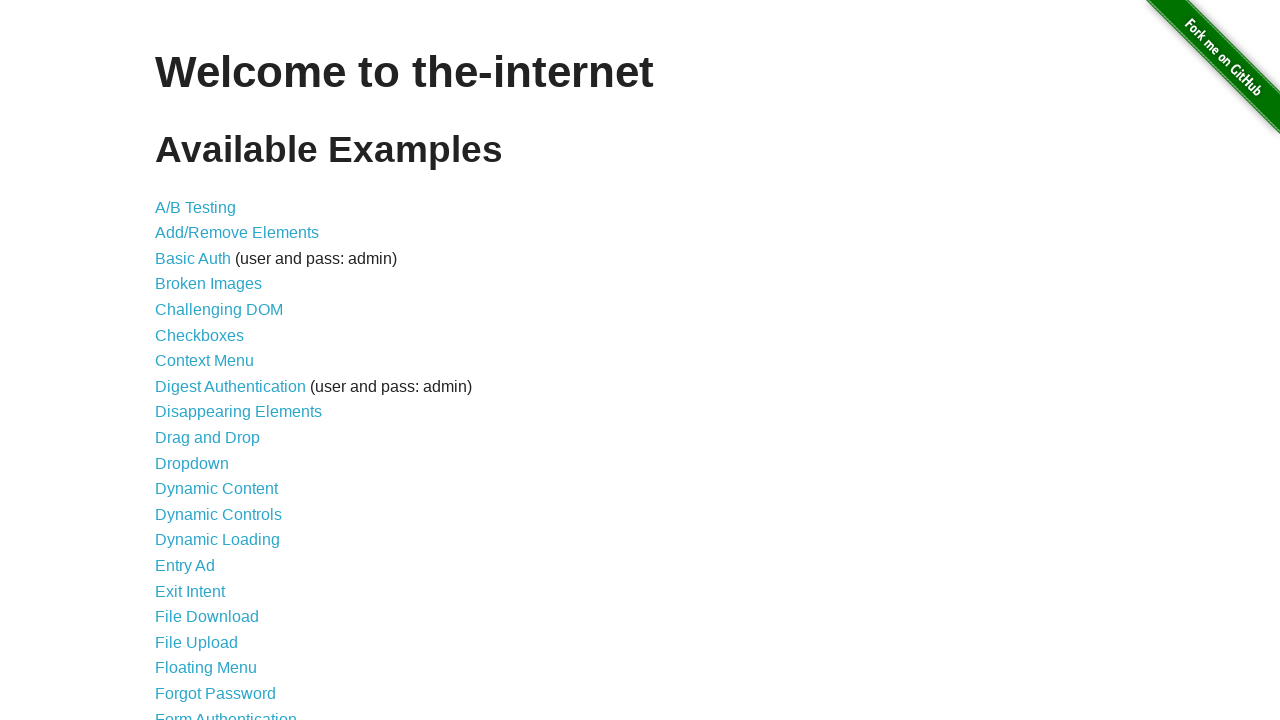

Clicked link to navigate to Checkboxes page at (200, 335) on a[href='/checkboxes']
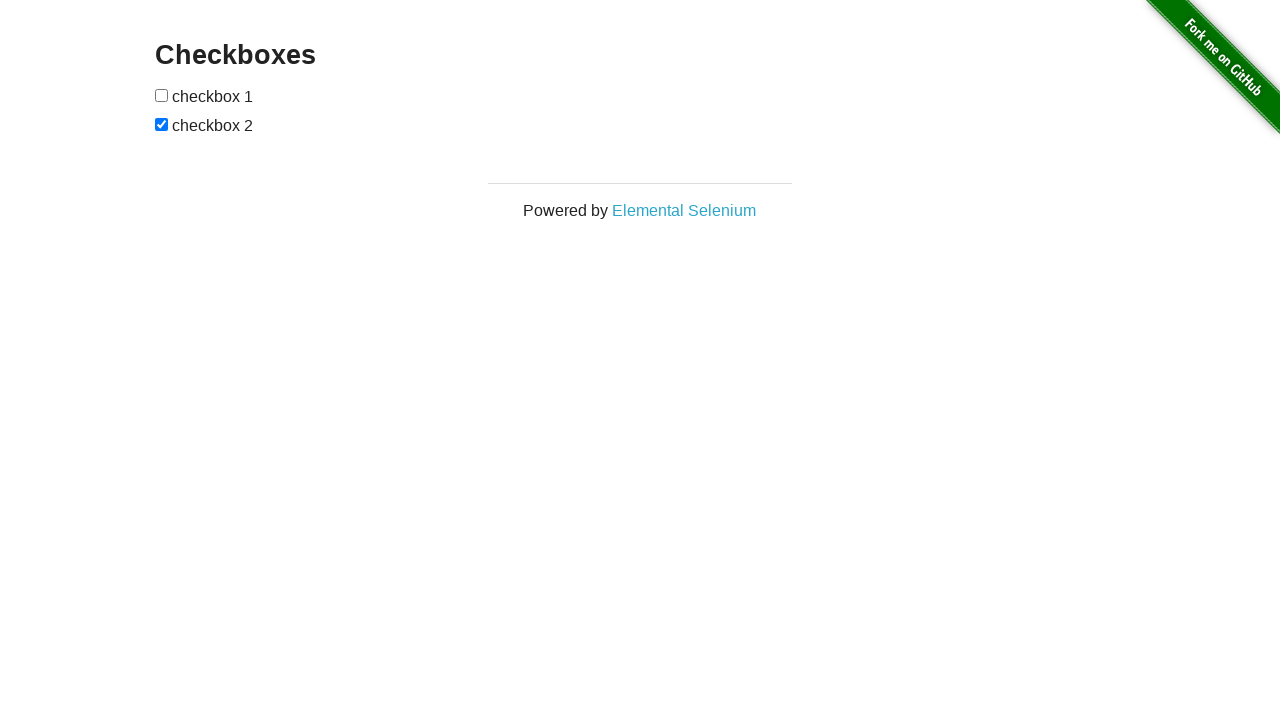

Checkboxes page loaded and header verified
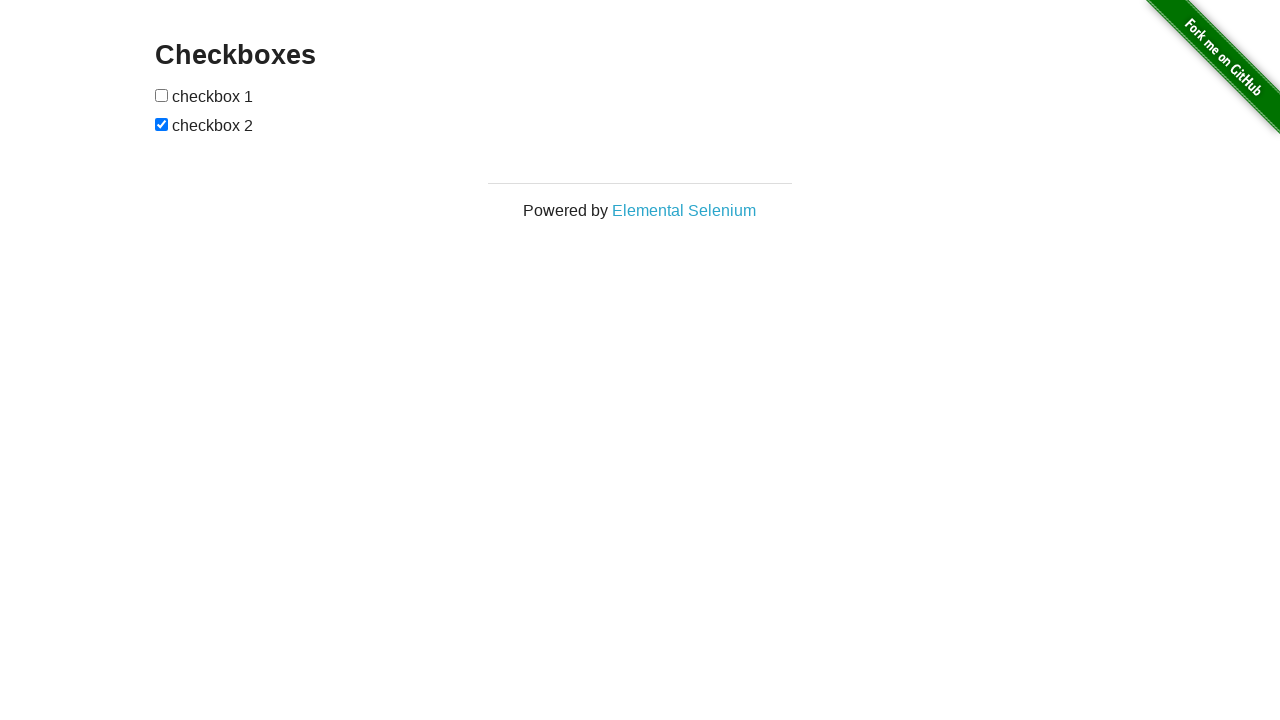

Located first checkbox element
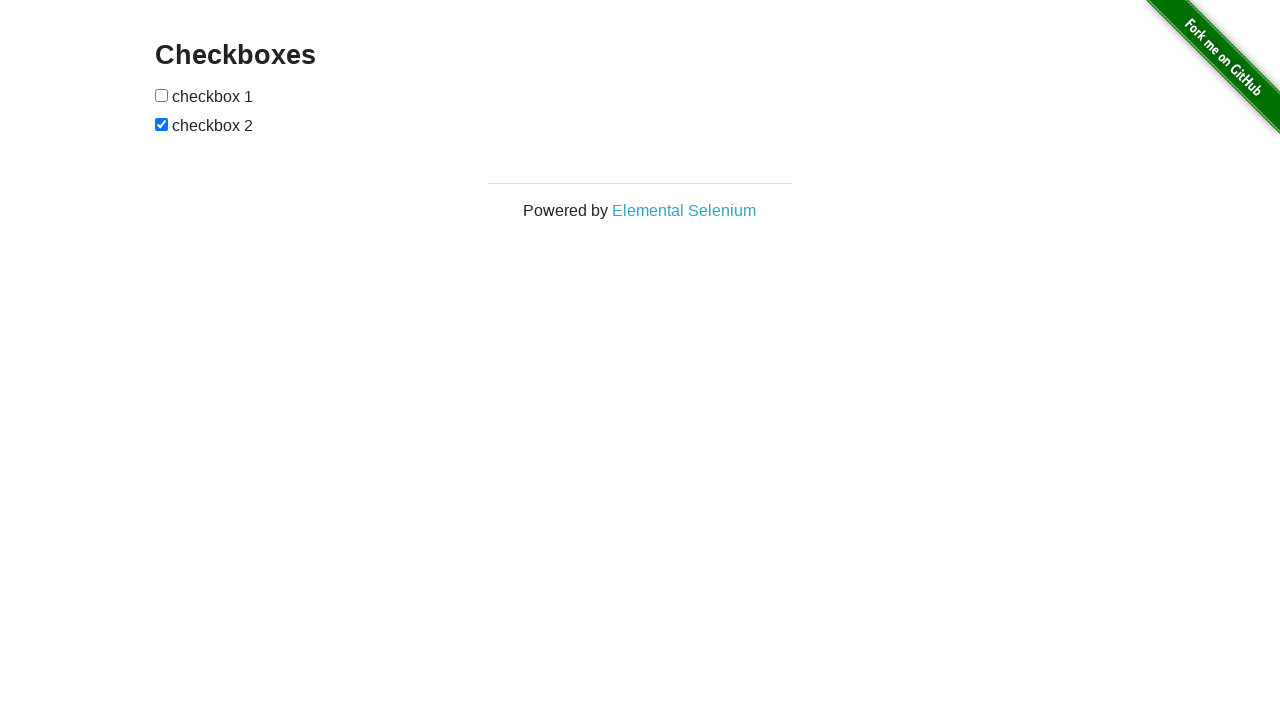

Checked the first checkbox at (162, 95) on input[type='checkbox'] >> nth=0
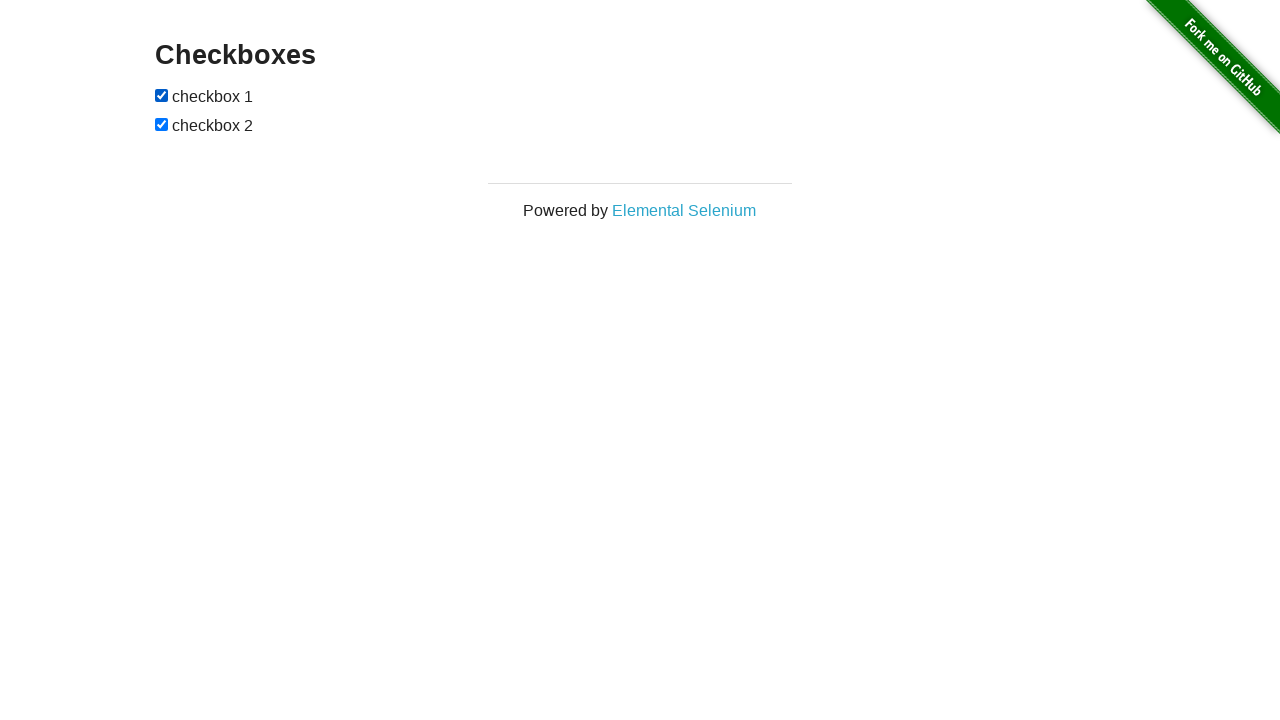

Unchecked the first checkbox at (162, 95) on input[type='checkbox'] >> nth=0
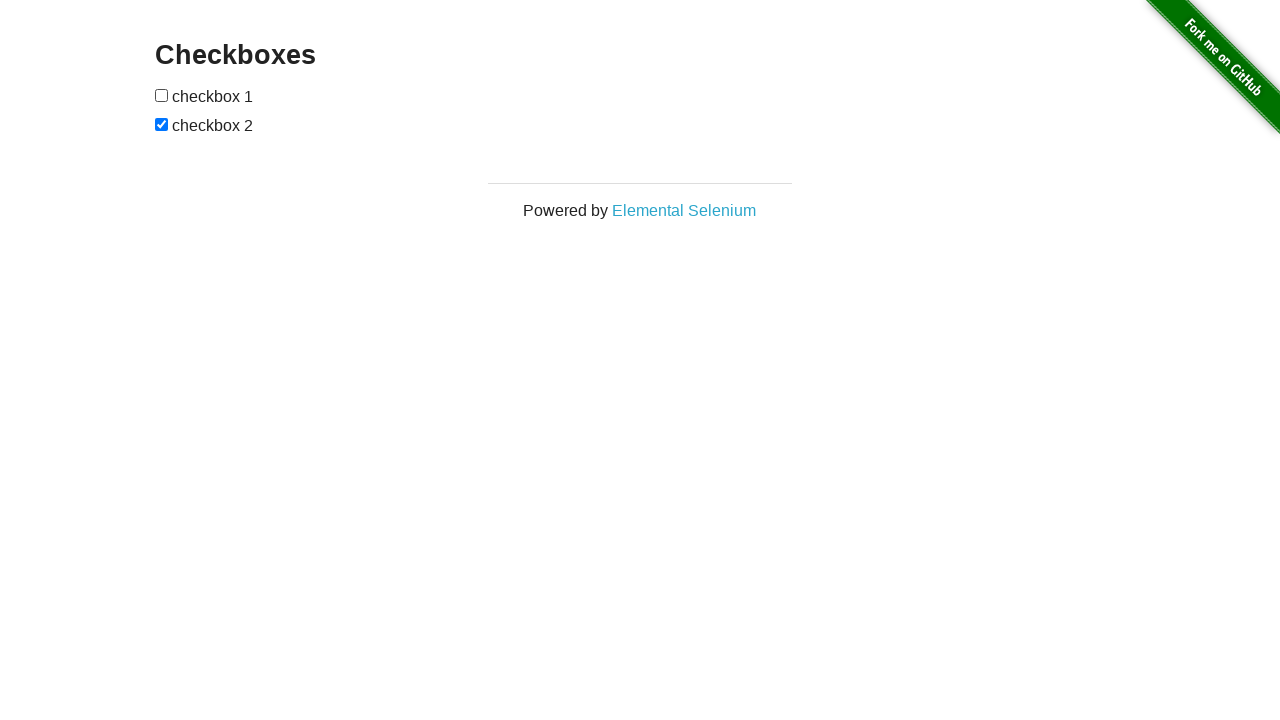

Located second checkbox element
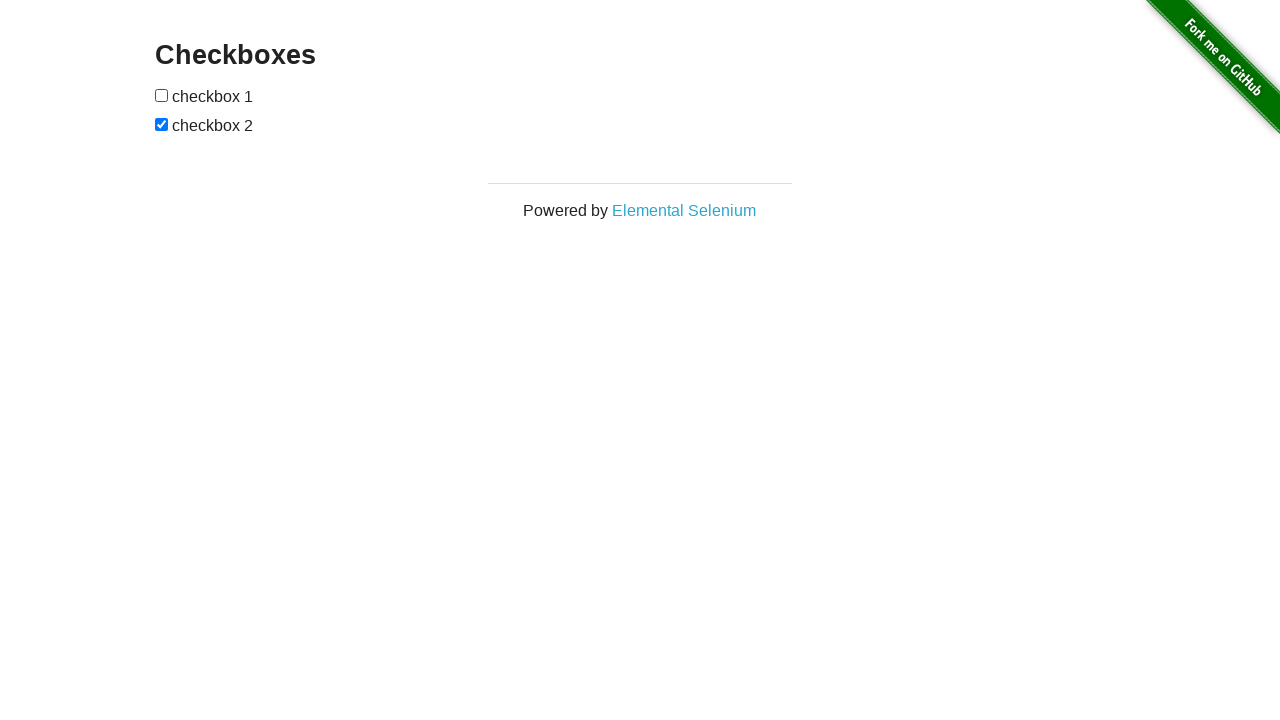

Unchecked the second checkbox at (162, 124) on input[type='checkbox'] >> nth=1
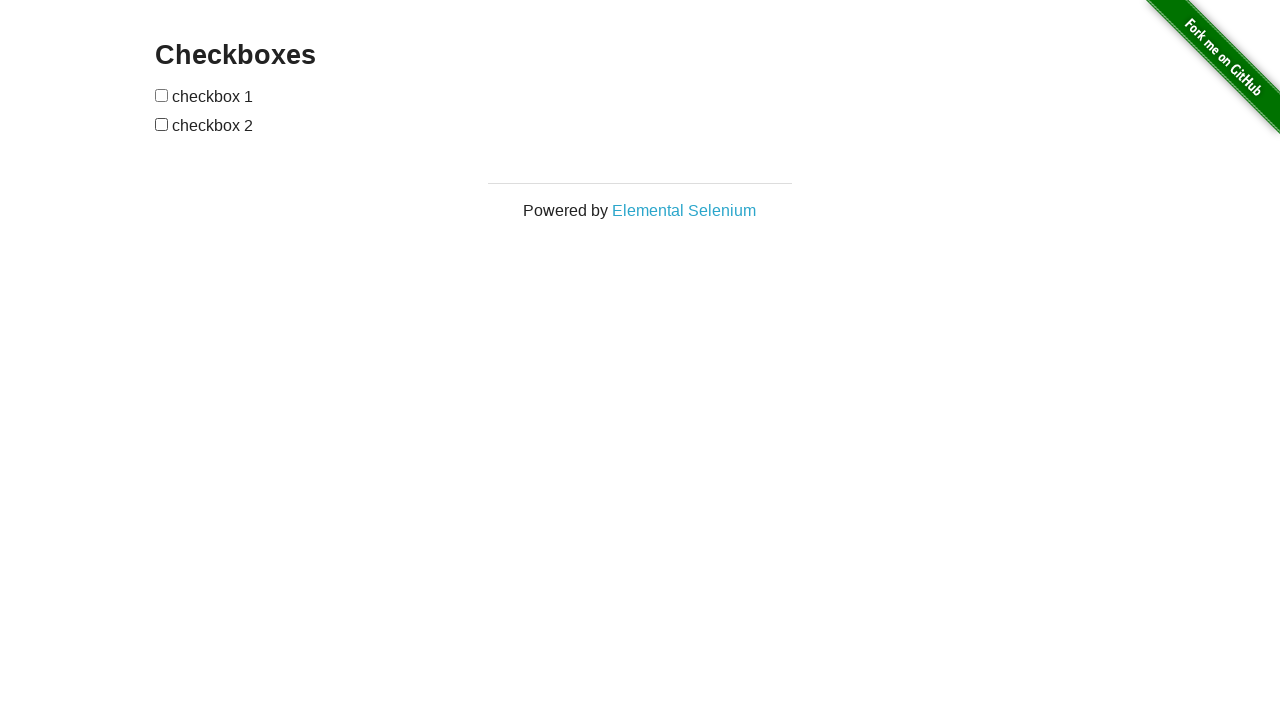

Checked the second checkbox at (162, 124) on input[type='checkbox'] >> nth=1
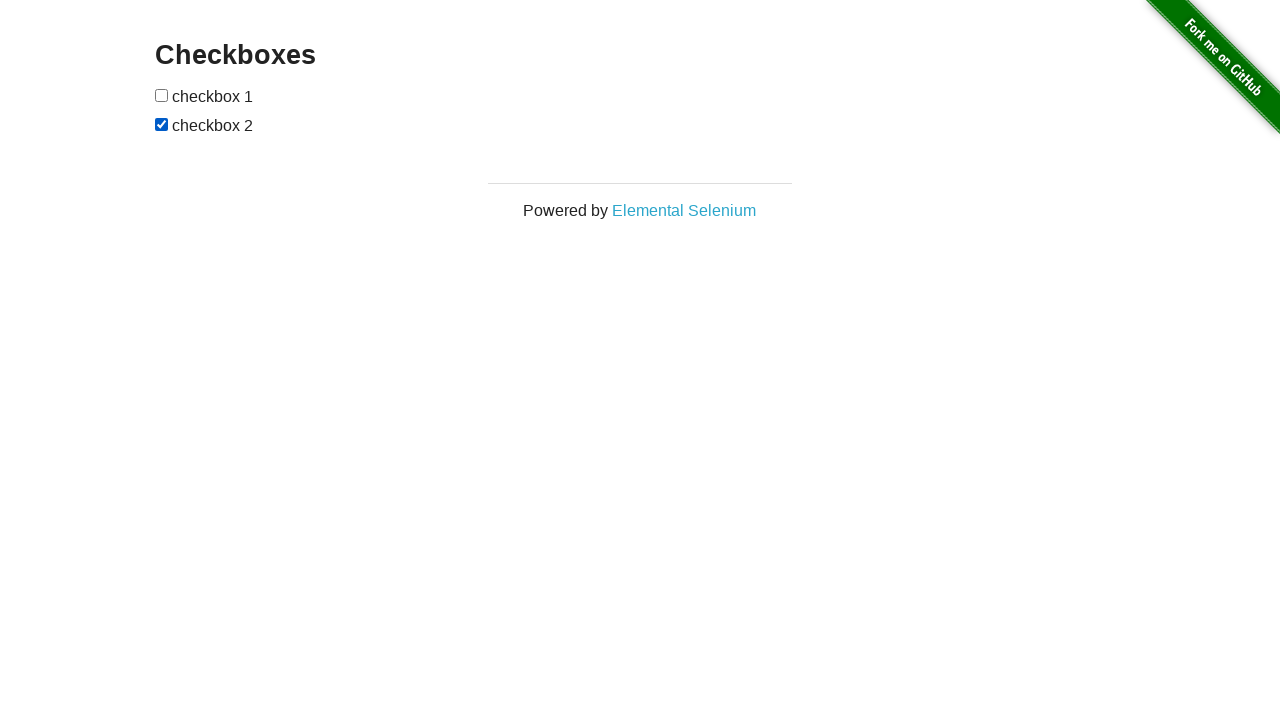

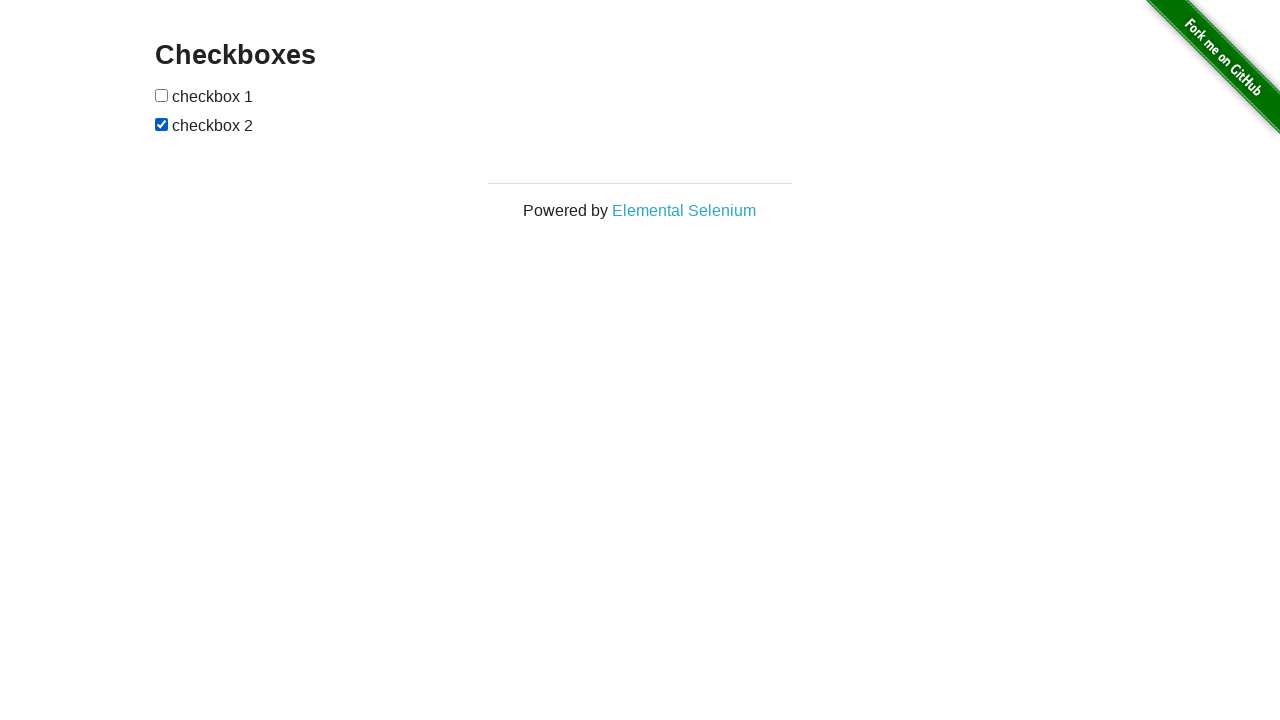